Tests window handling functionality by clicking a link to open a new window, verifying the new window's title and content, then switching back to the original window

Starting URL: https://the-internet.herokuapp.com/windows

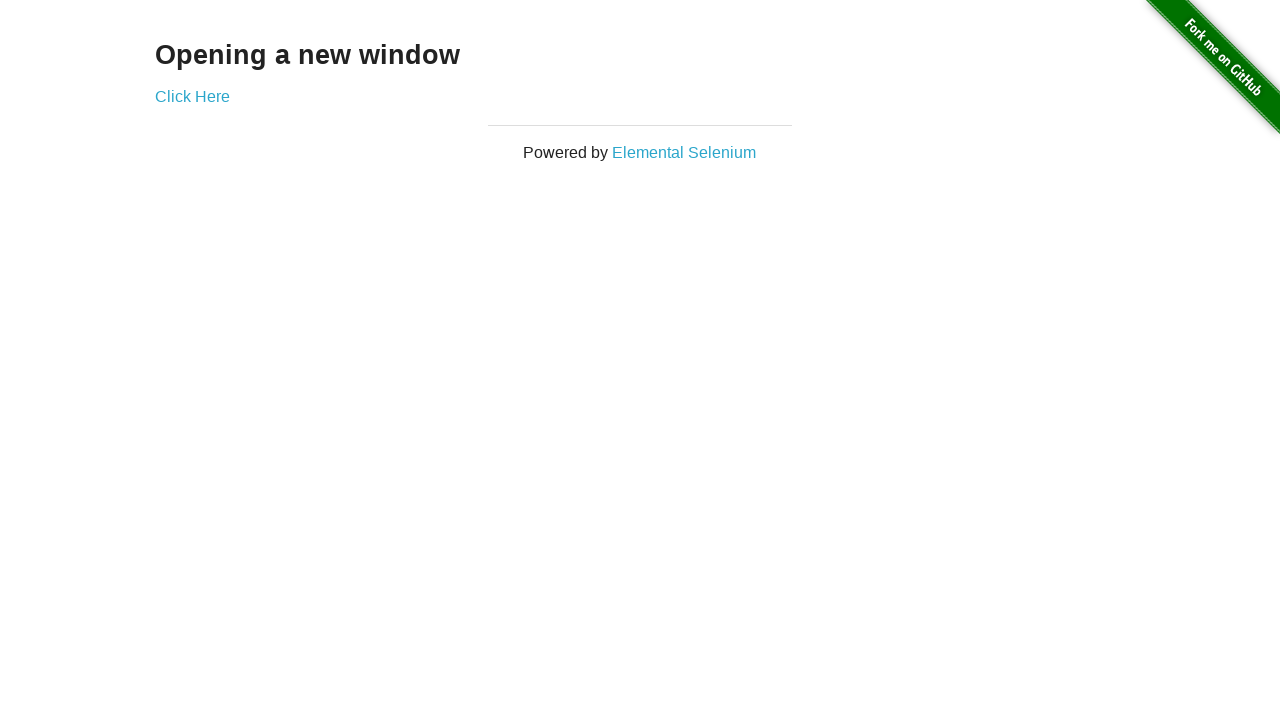

Stored reference to original window/page
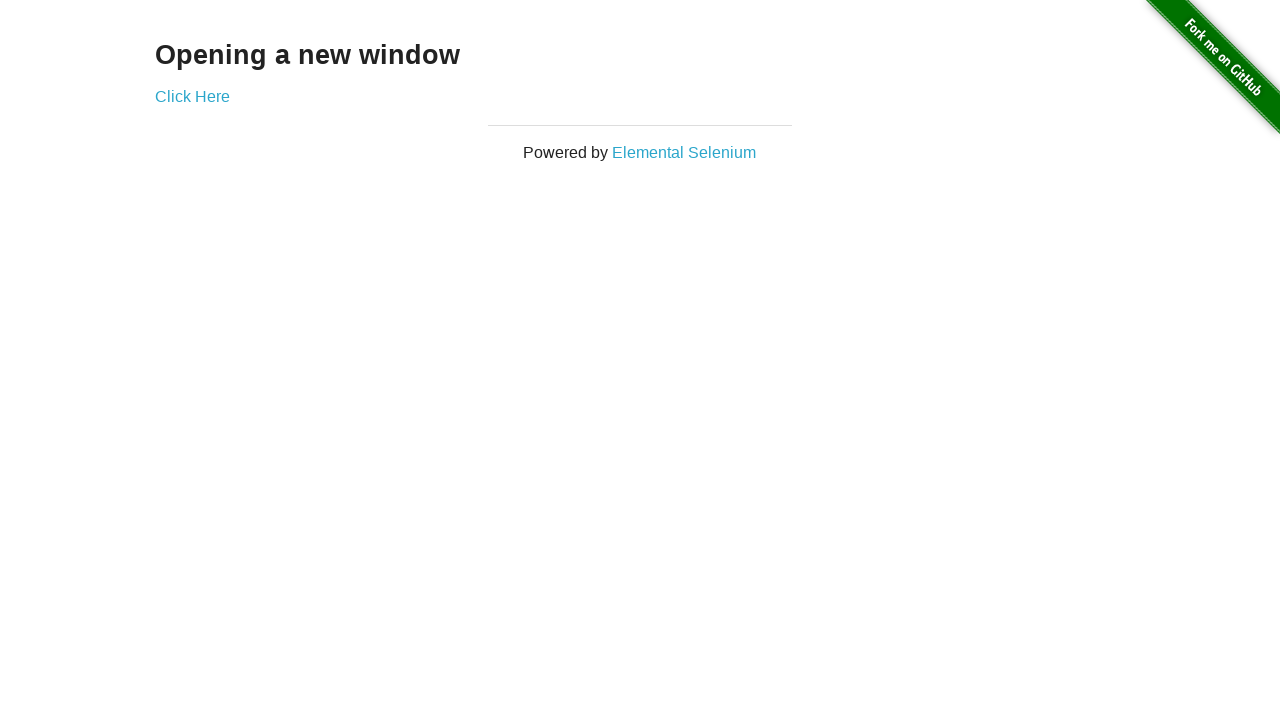

Clicked 'Click Here' link to open new window at (192, 96) on text=Click Here
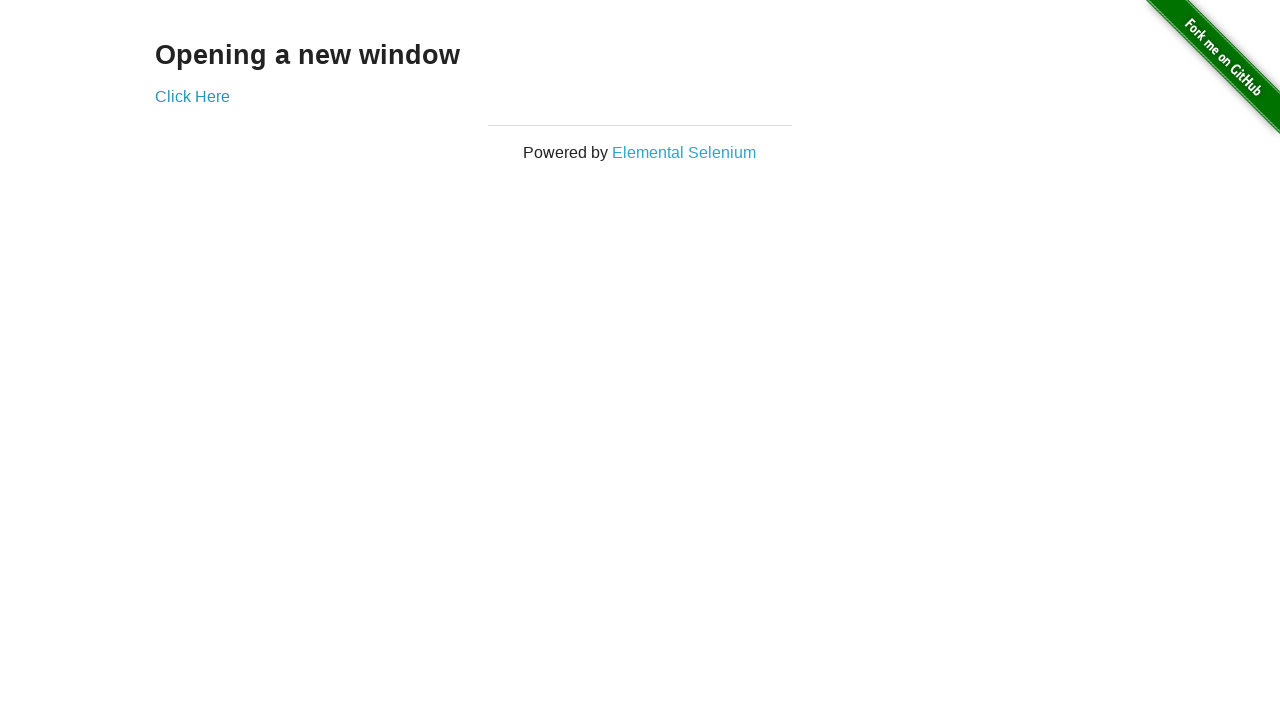

New window opened and captured
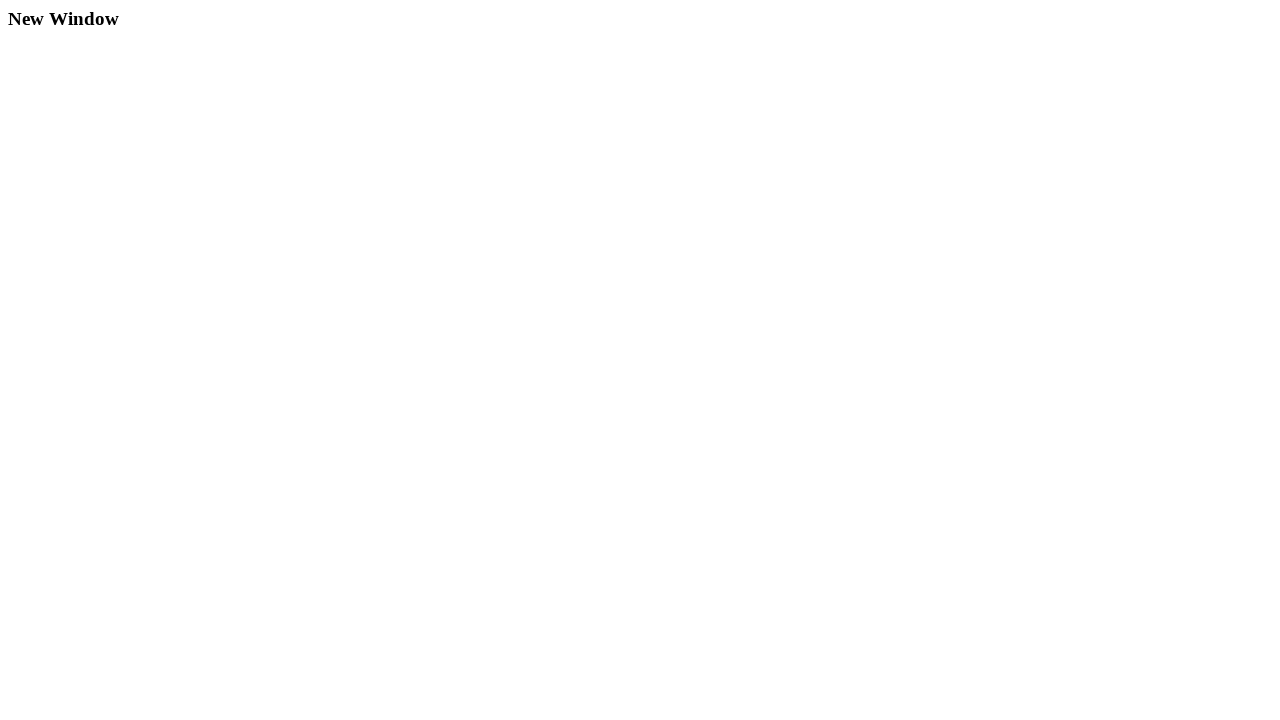

New page loaded completely
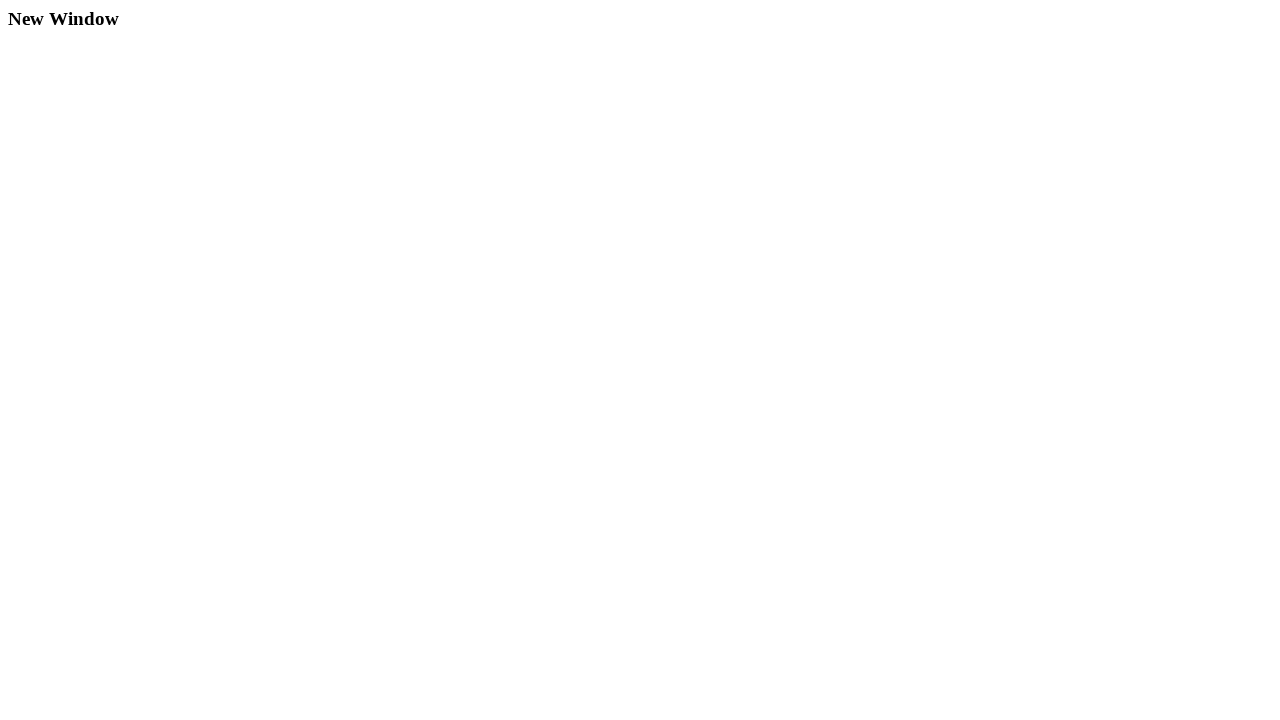

Verified new window title is 'New Window'
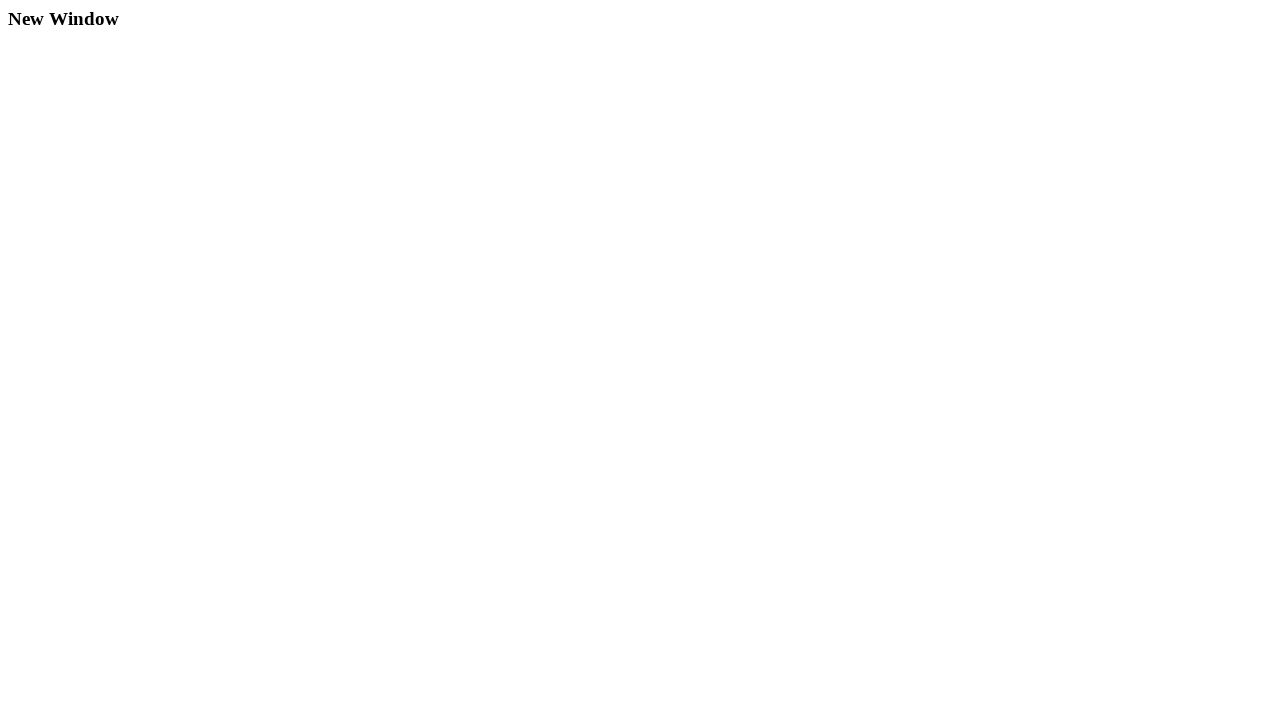

Verified new window content contains 'New Window' text
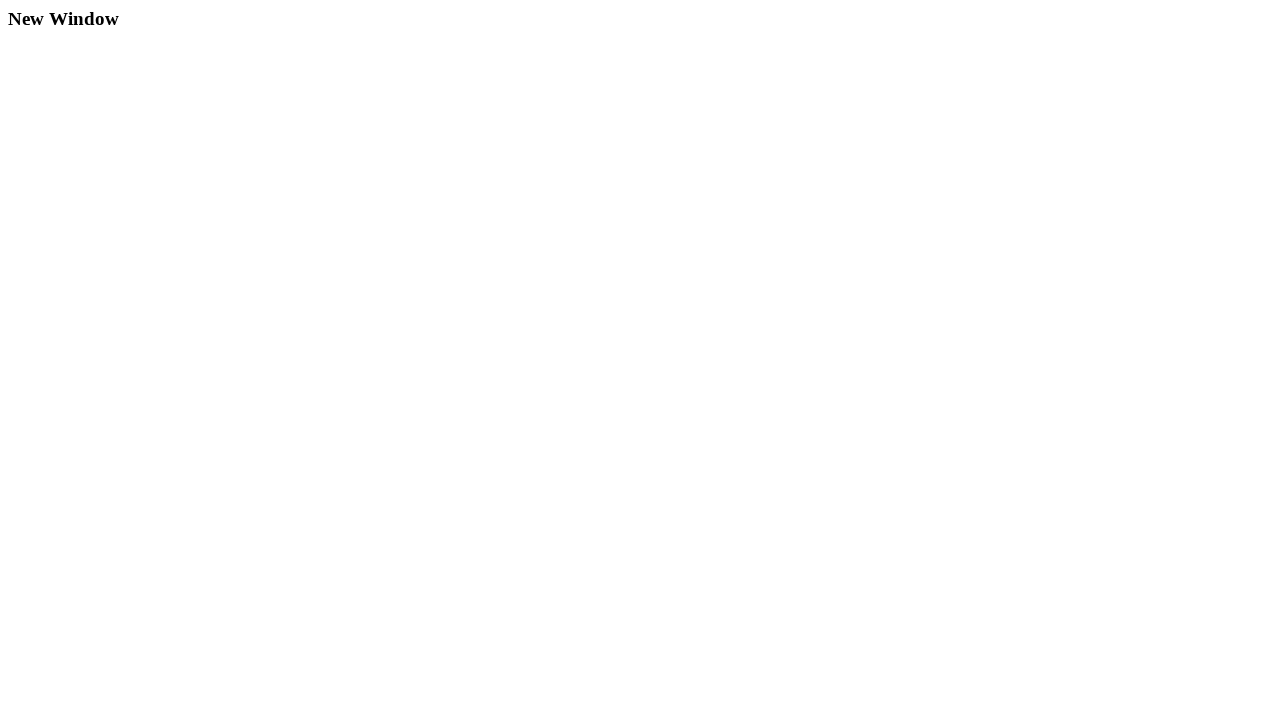

Verified original window title is 'The Internet'
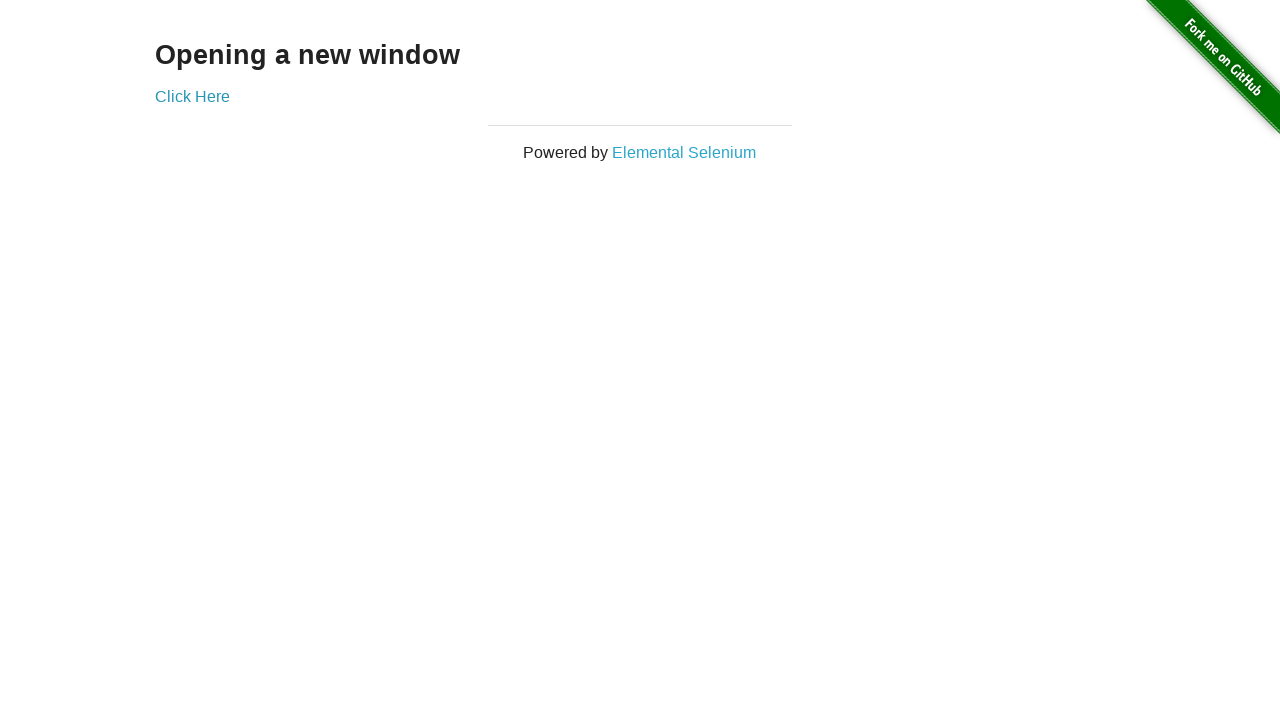

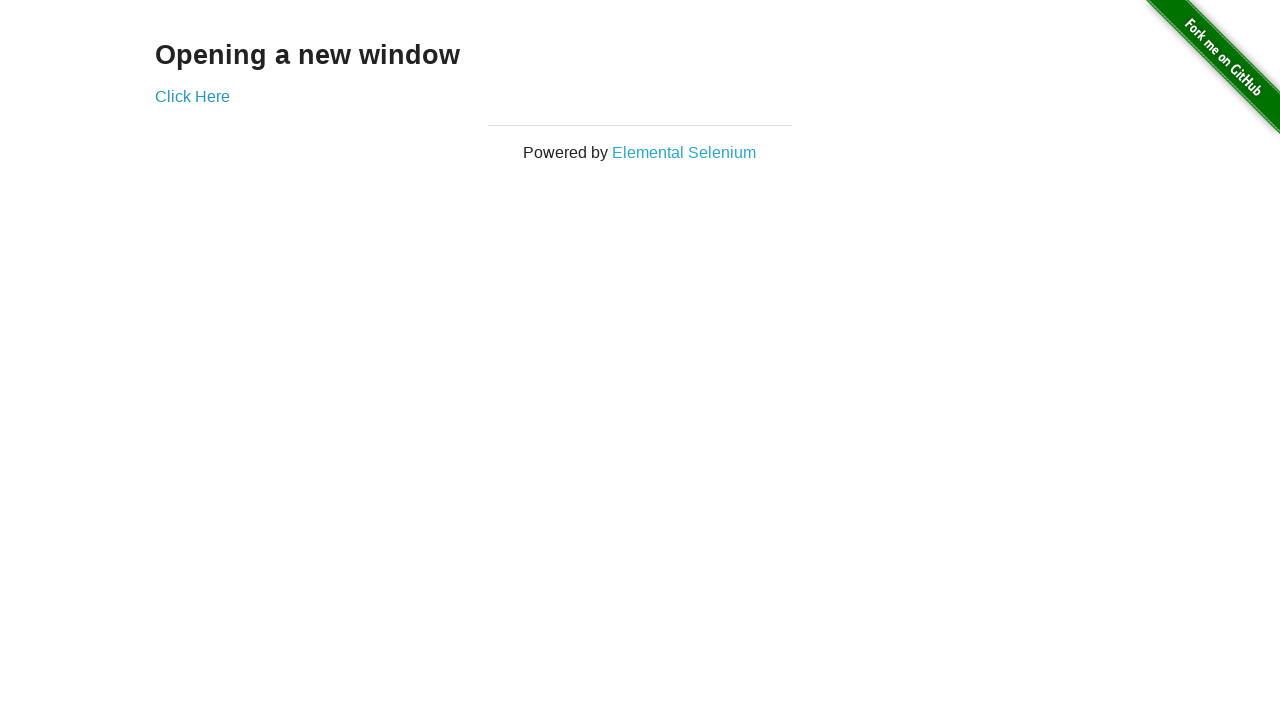